Tests clicking a button while holding the Shift key modifier on the DemoQA buttons page

Starting URL: https://demoqa.com/buttons/

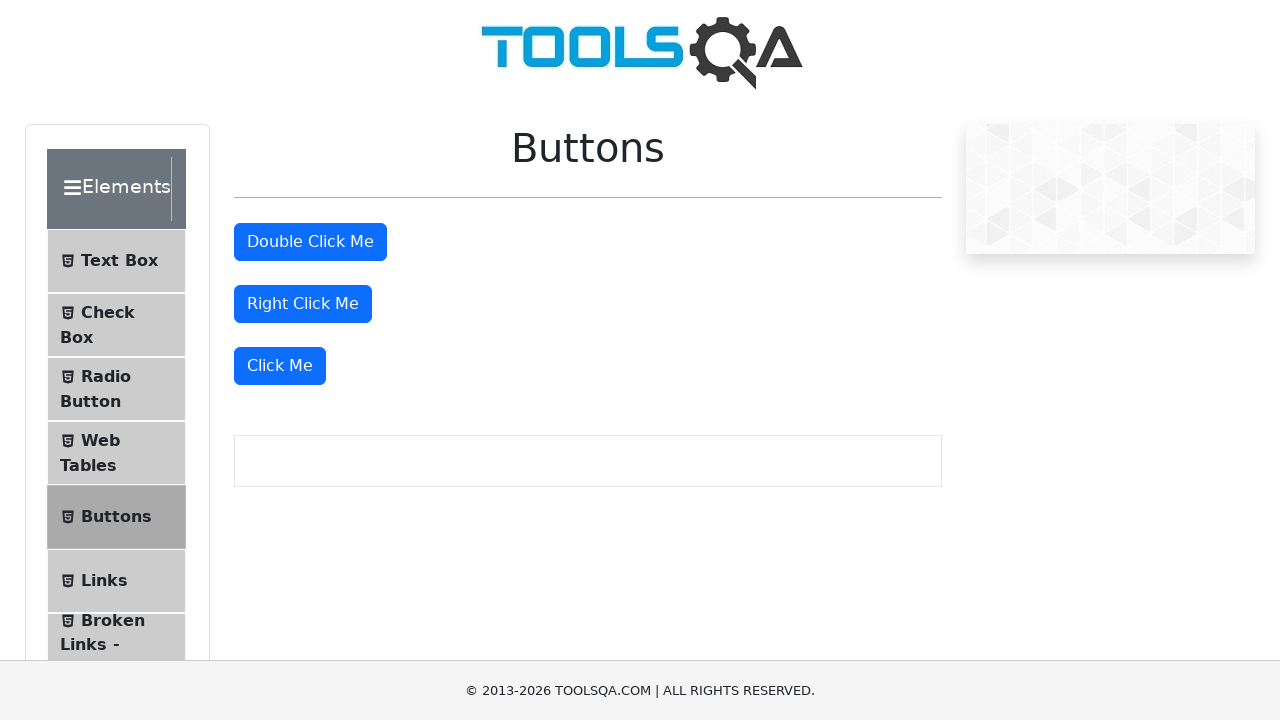

Waited for 'Click Me' button to be visible on DemoQA buttons page
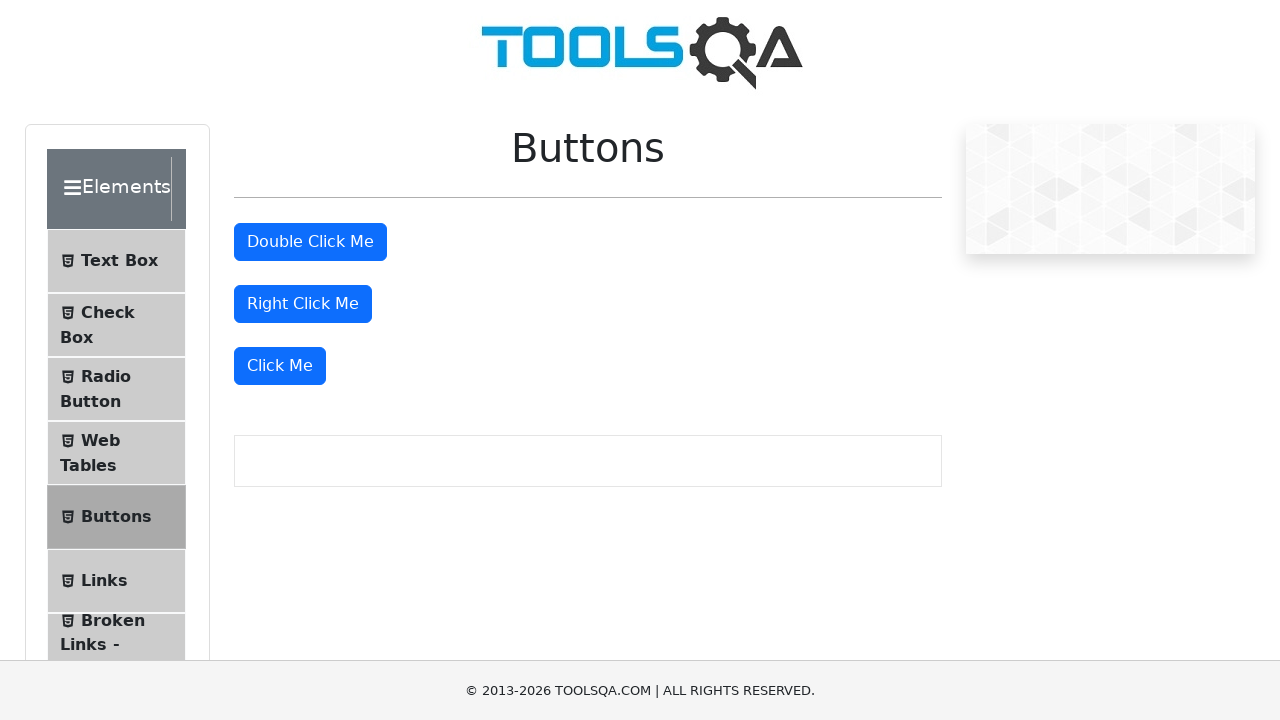

Clicked 'Click Me' button while holding Shift key modifier at (280, 366) on //button[text()='Click Me']
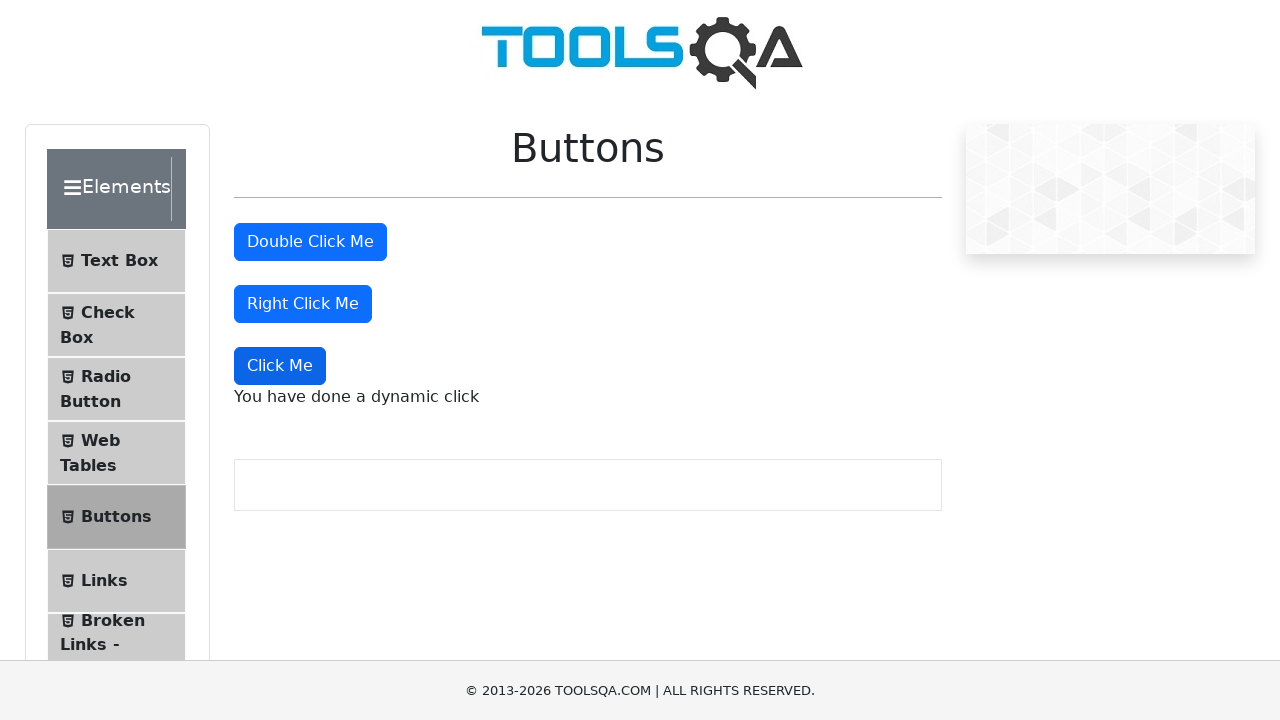

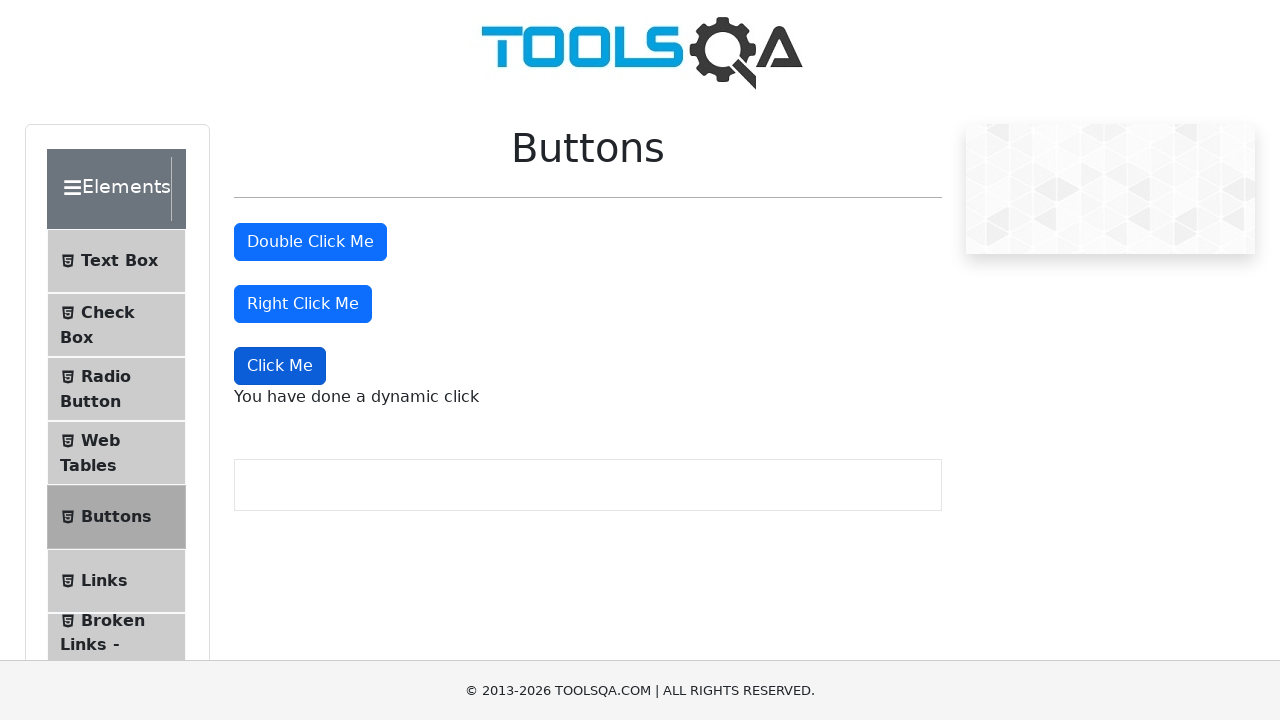